Tests Google Translate by entering Hebrew text into the translation field

Starting URL: http://translate.google.com

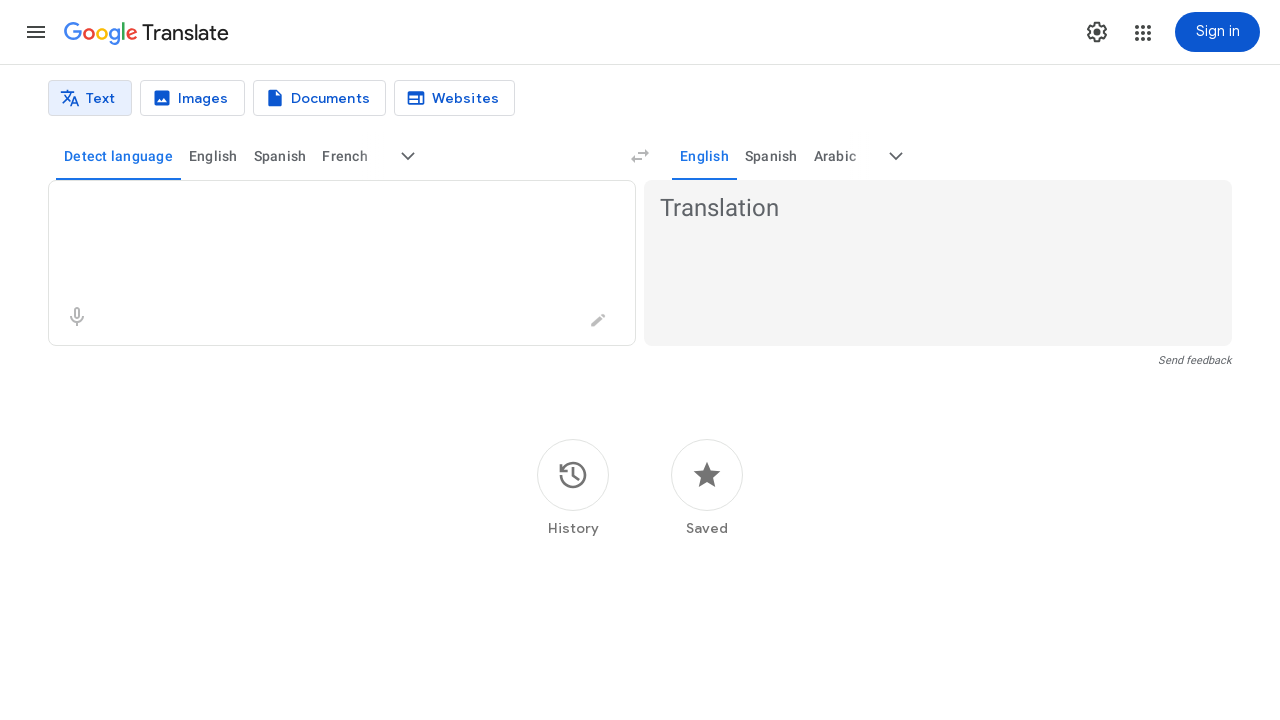

Entered Hebrew text 'גנן גידל דגן בגן' into translation field on //textarea
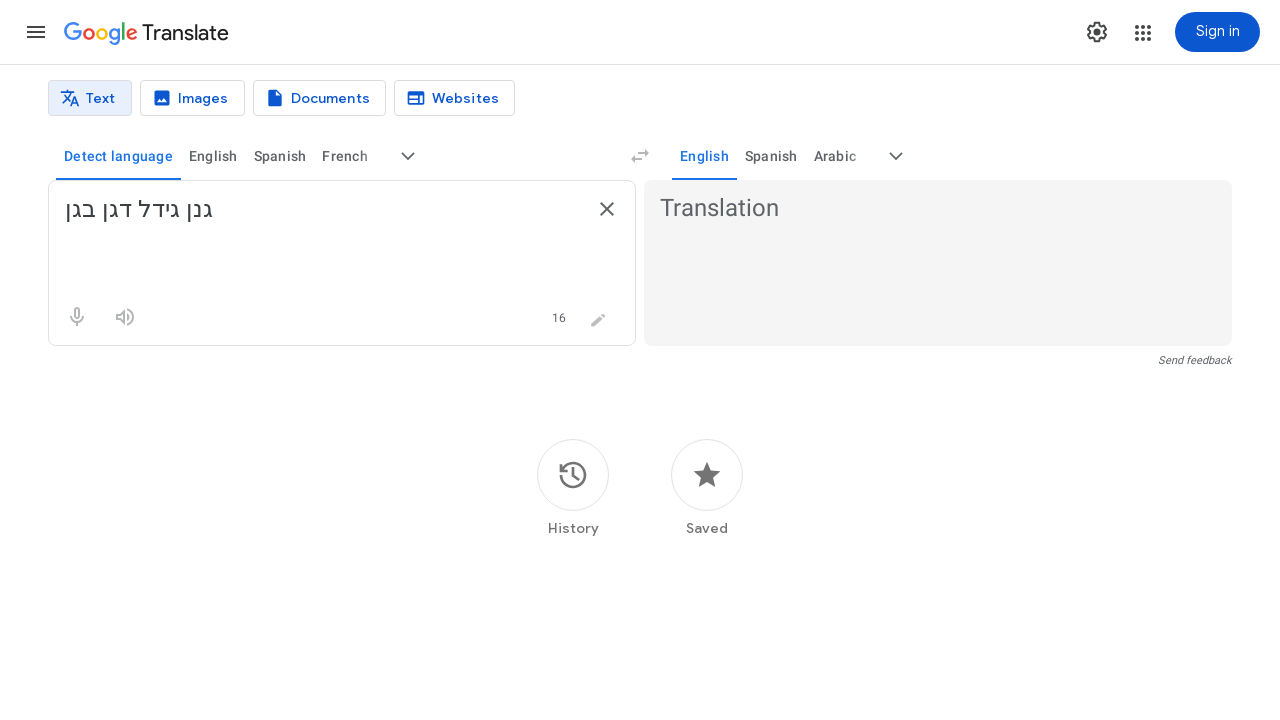

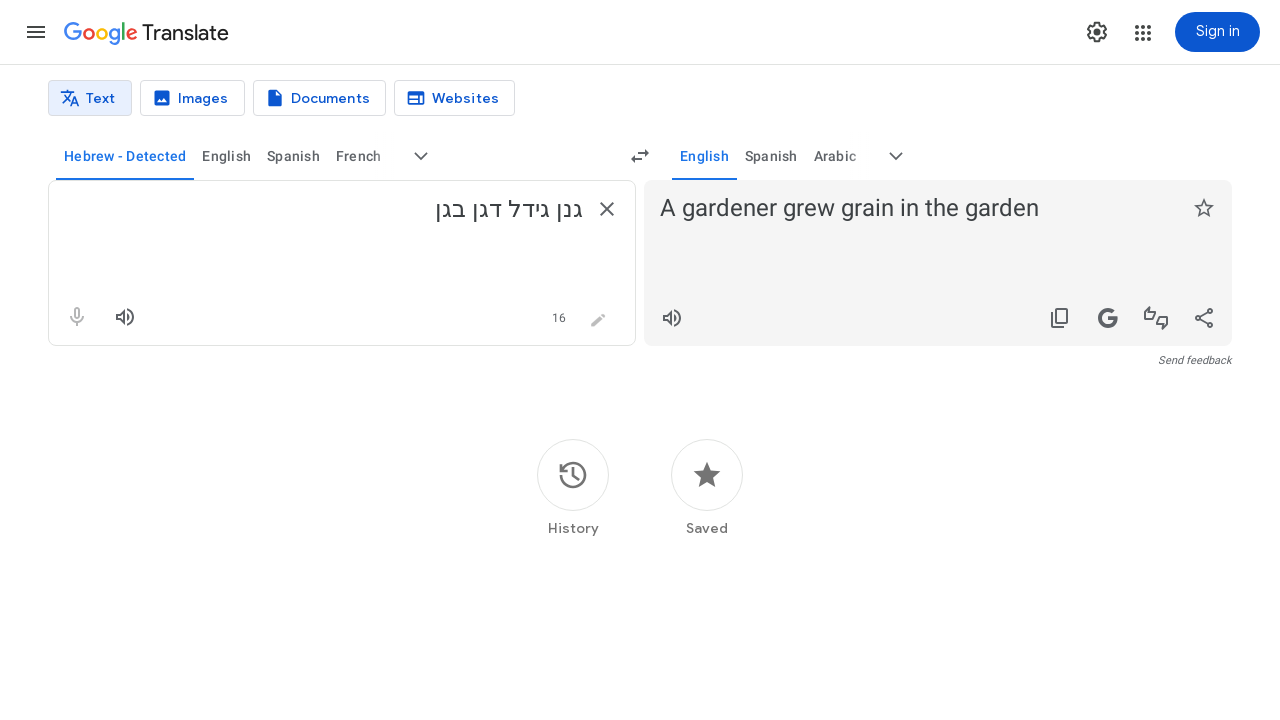